Tests entering a book name in the search box to filter the book list

Starting URL: https://demoqa.com/books

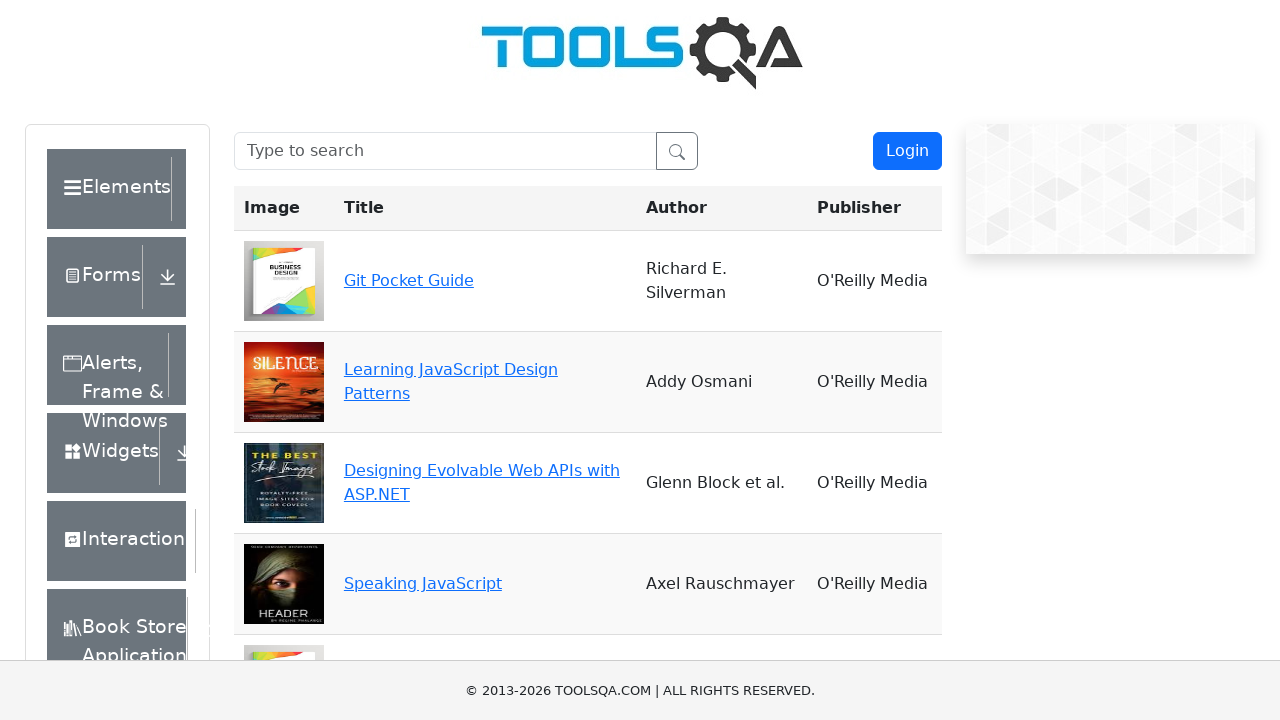

Entered 'Git Pocket Guide' in the search box on #searchBox
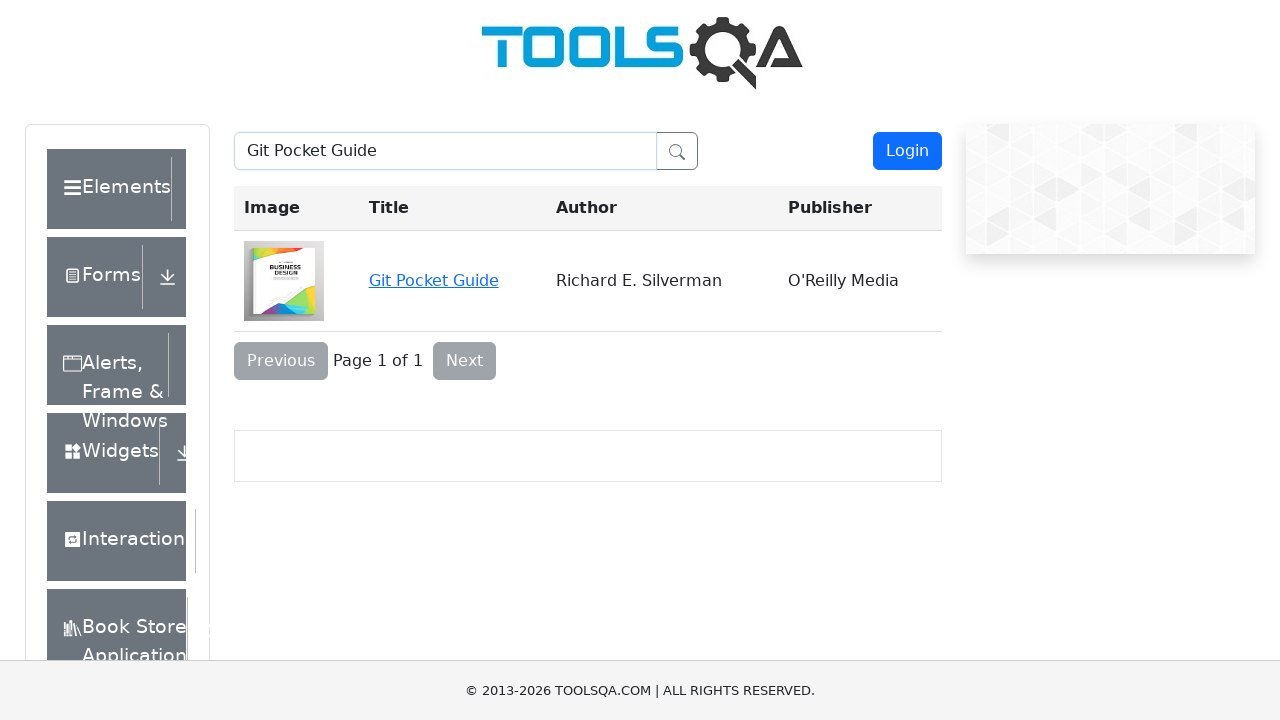

Waited for search results to update
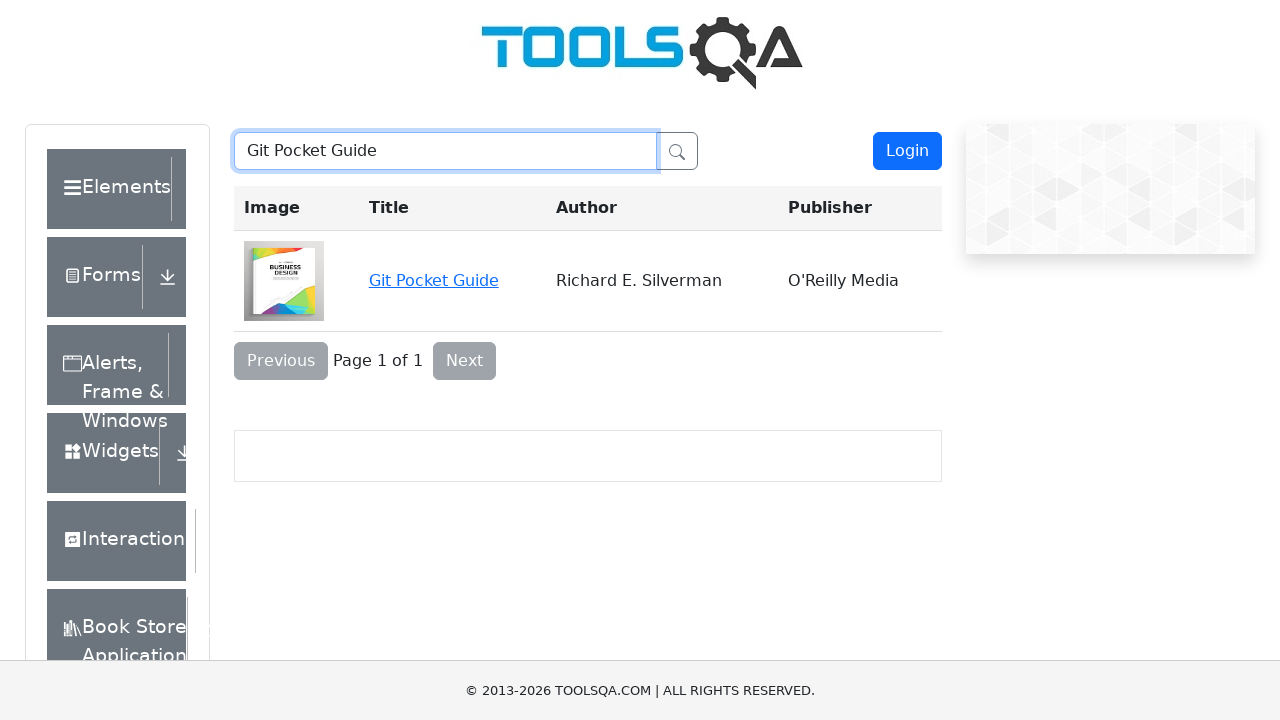

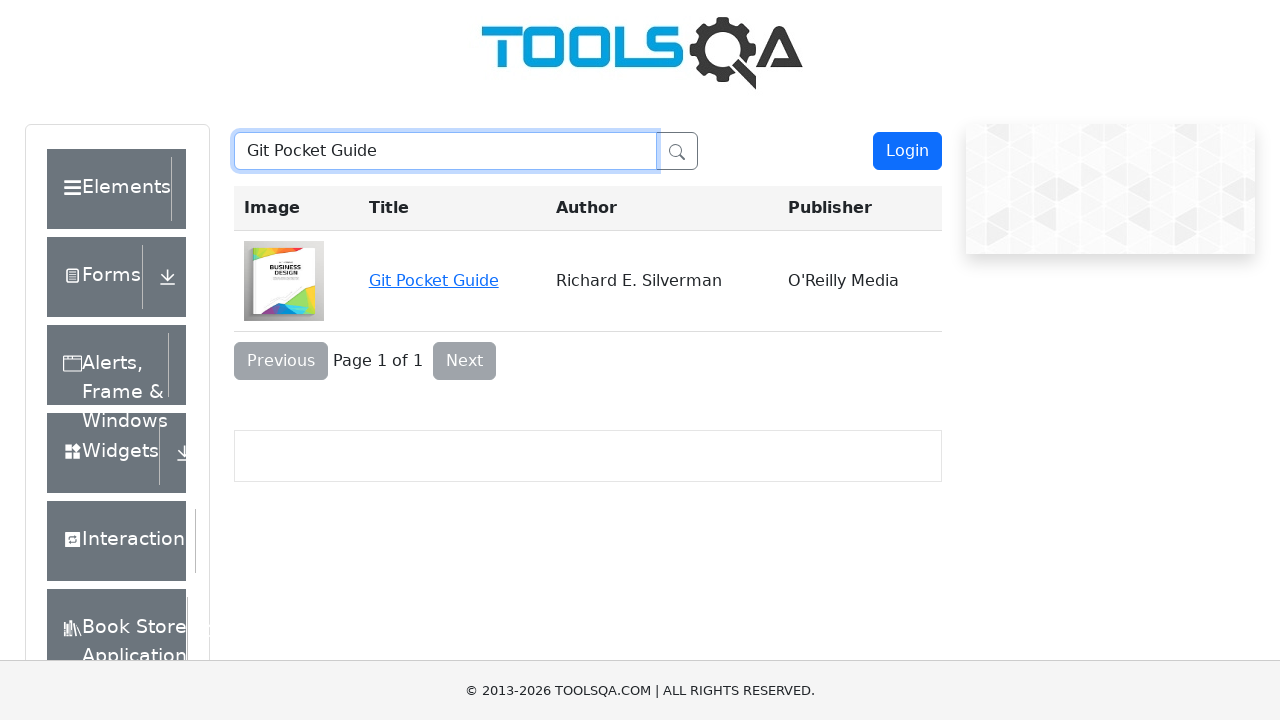